Tests form validation by submitting an empty login form without entering any credentials

Starting URL: https://demo.applitools.com/hackathon.html

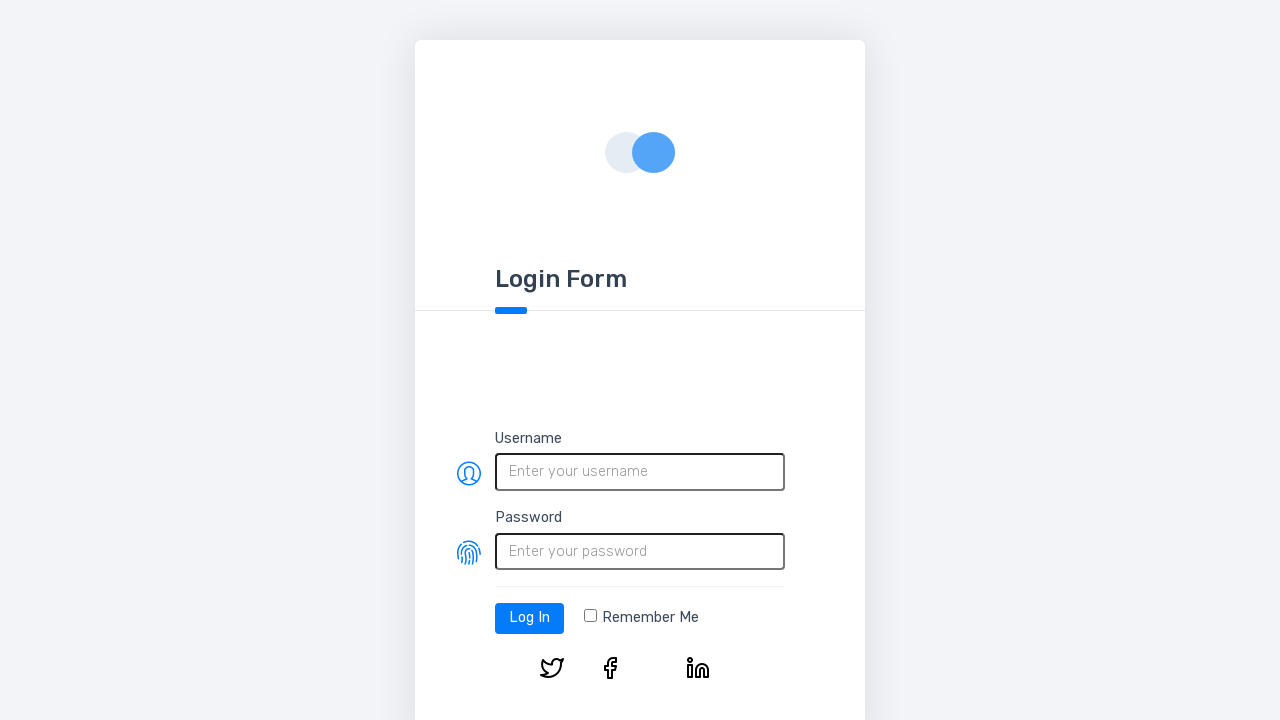

Clicked login button without entering any credentials at (530, 618) on #log-in
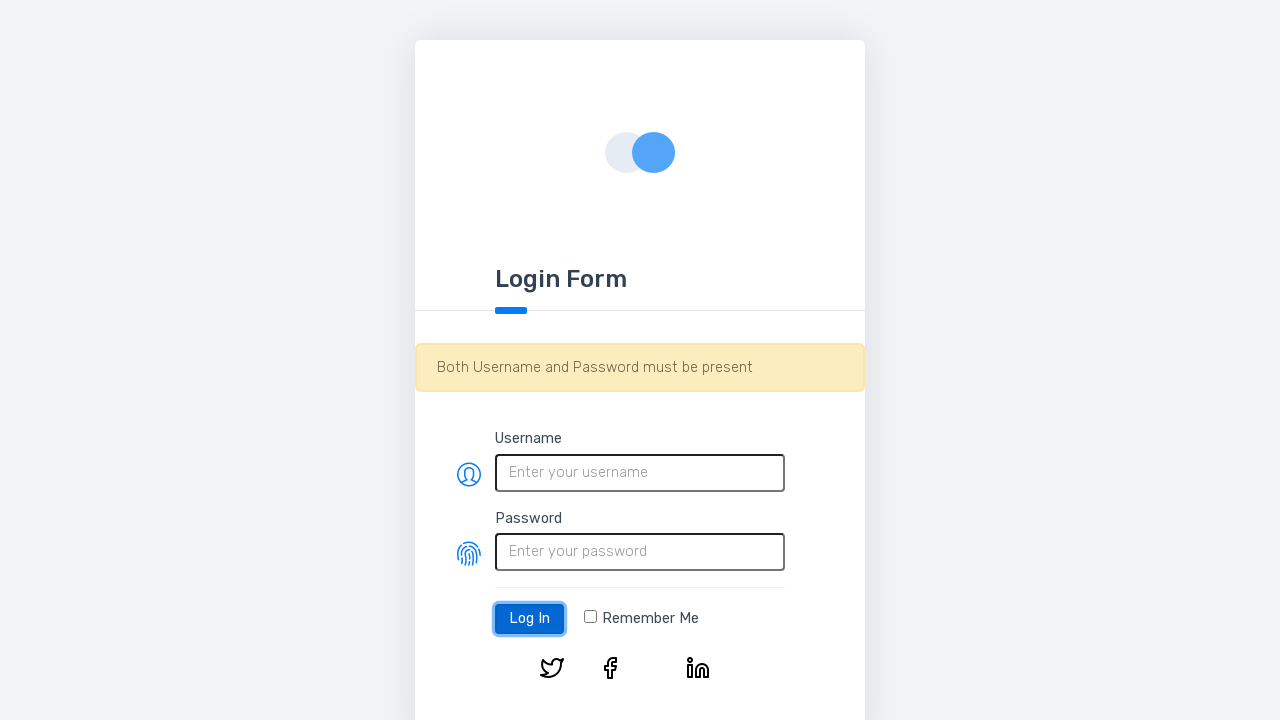

Waited for validation message to appear
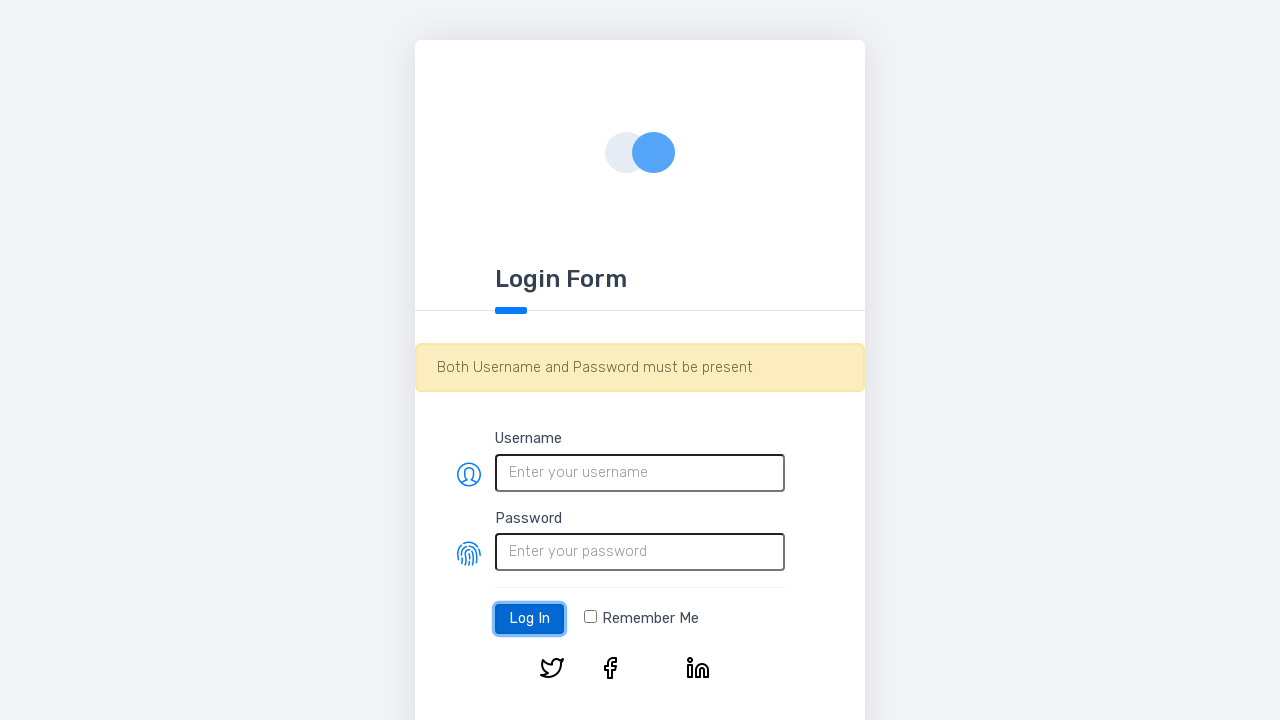

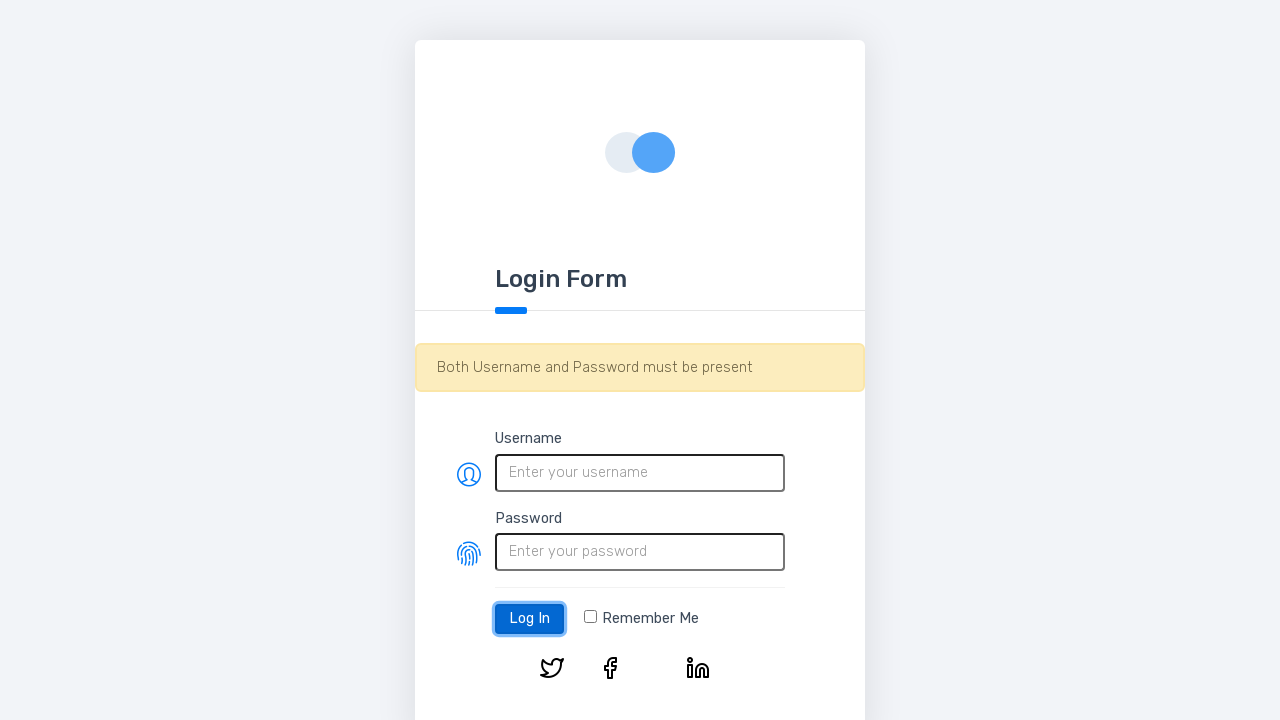